Tests popup window functionality by clicking on a link that opens a popup window on a test website

Starting URL: http://omayo.blogspot.com/

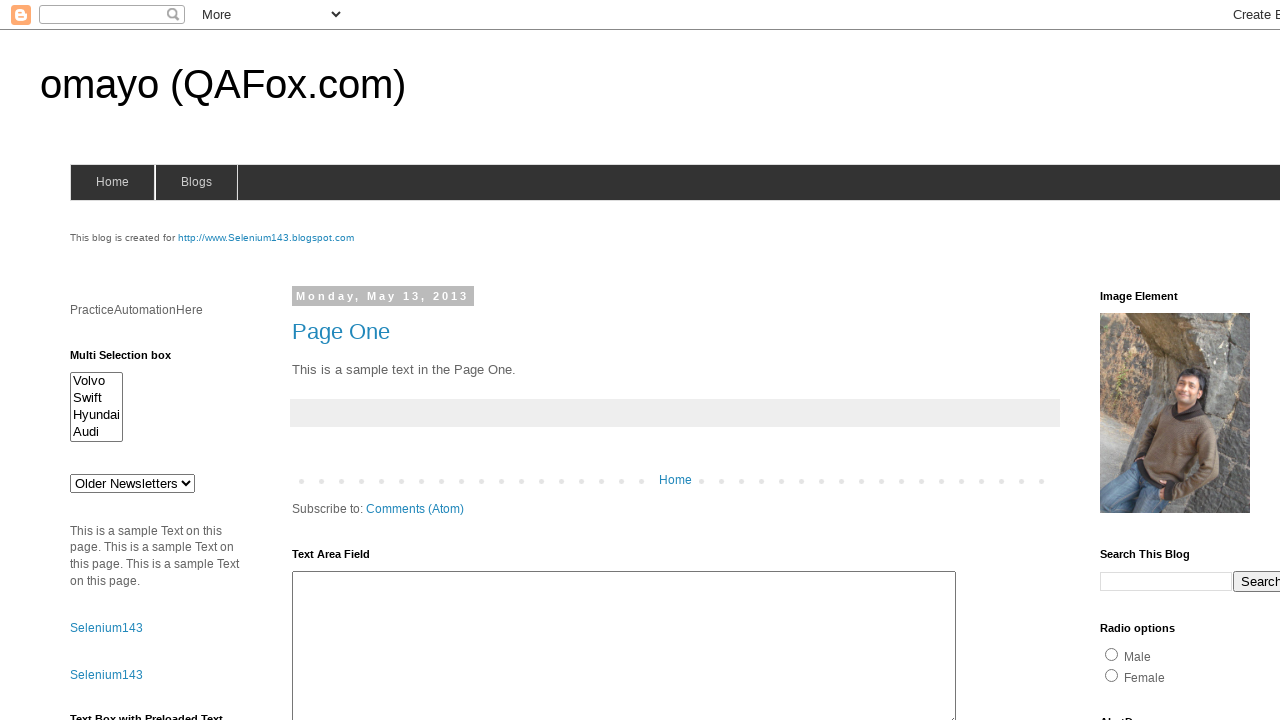

Waited for page to load (domcontentloaded state)
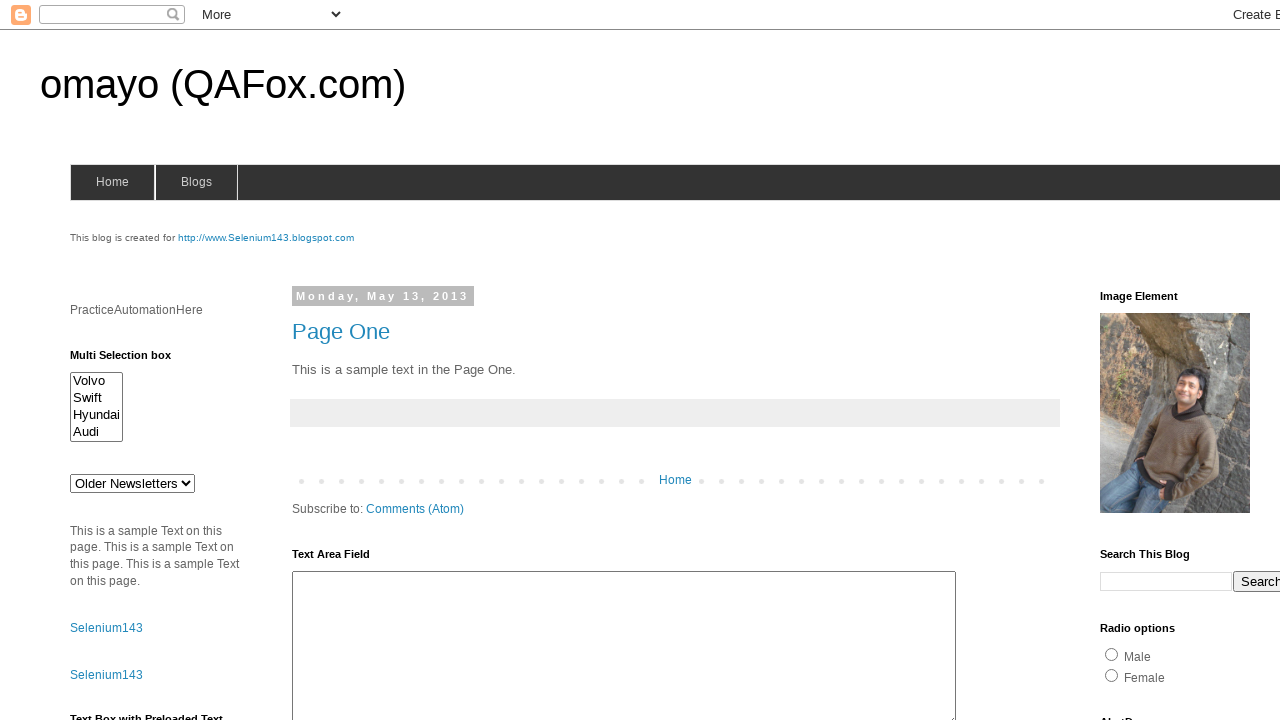

Clicked on 'Open a popup window' link at (132, 360) on xpath=//a[text()='Open a popup window']
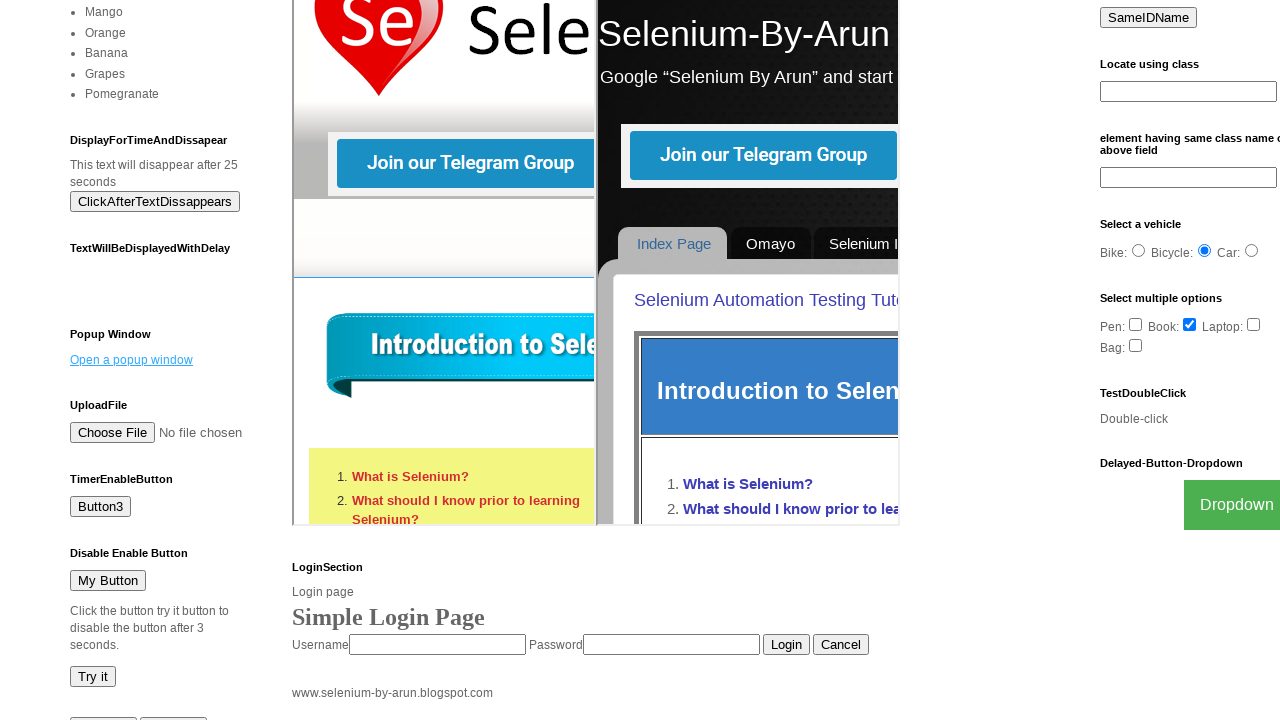

Waited 1 second for popup window to open
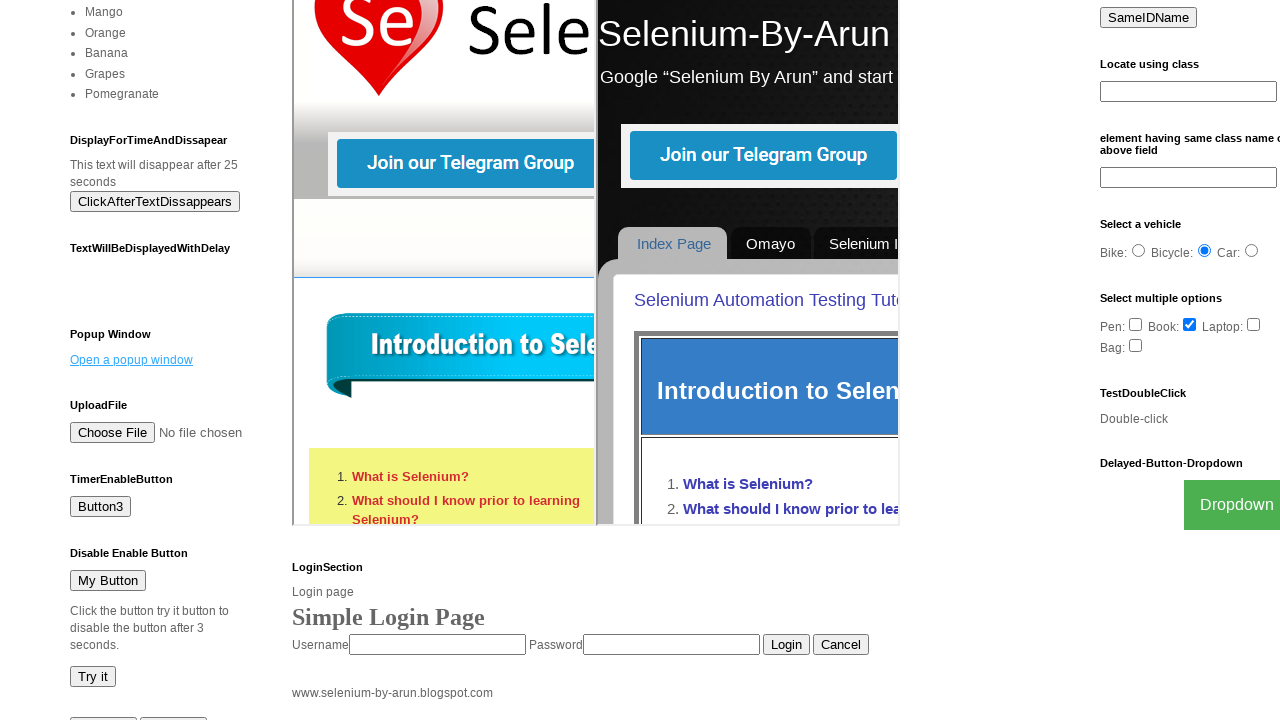

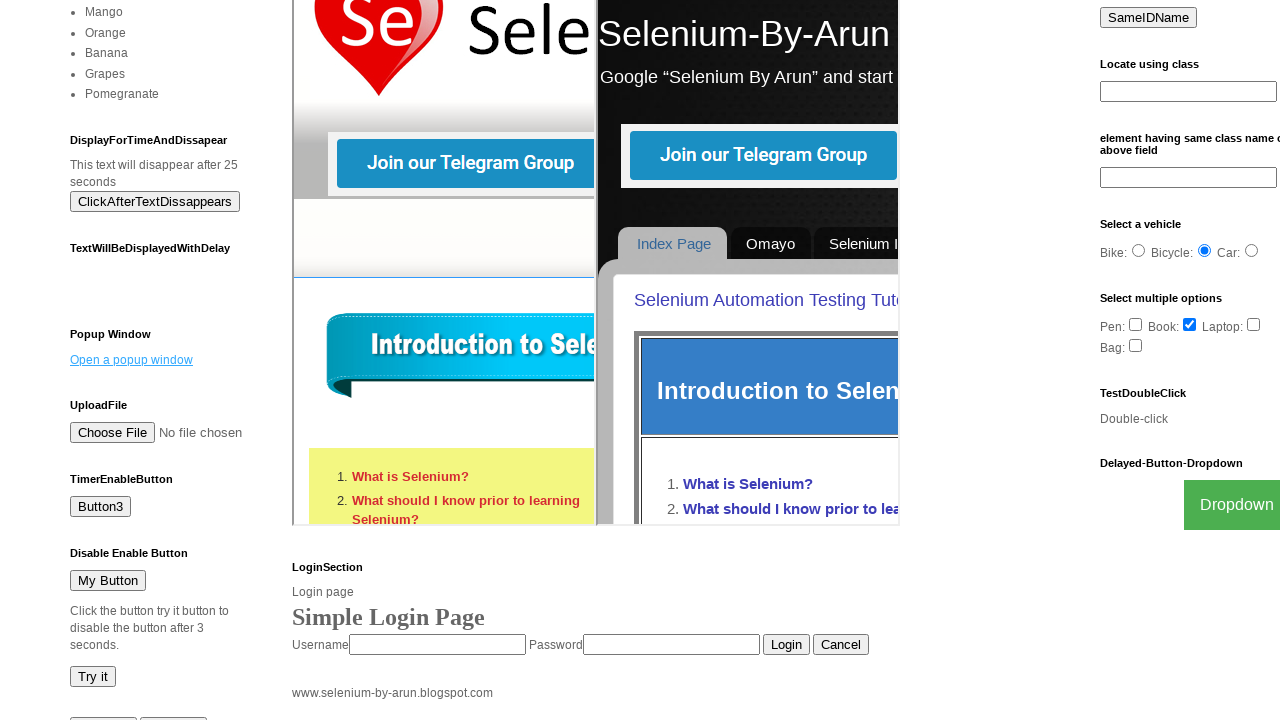